Tests drag and drop for sorting by dragging item C to item A's position

Starting URL: https://selenium08.blogspot.com/2020/01/click-and-hold.html

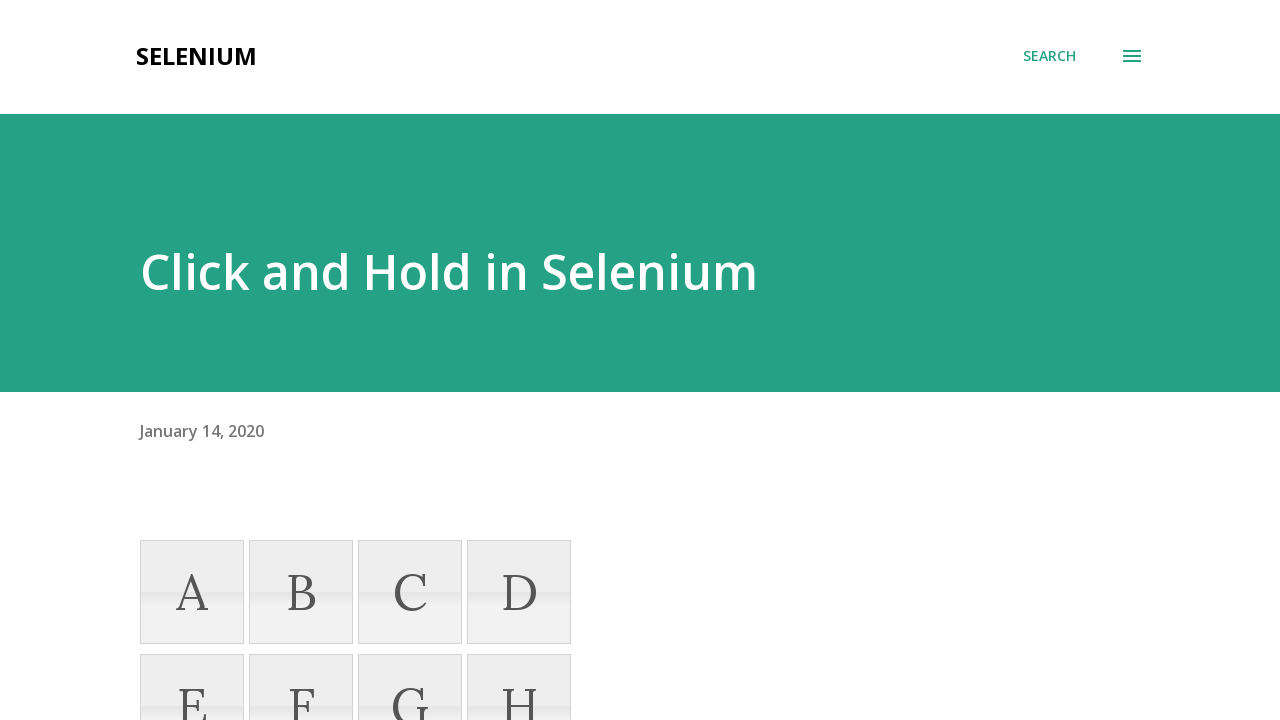

Navigated to drag and drop test page
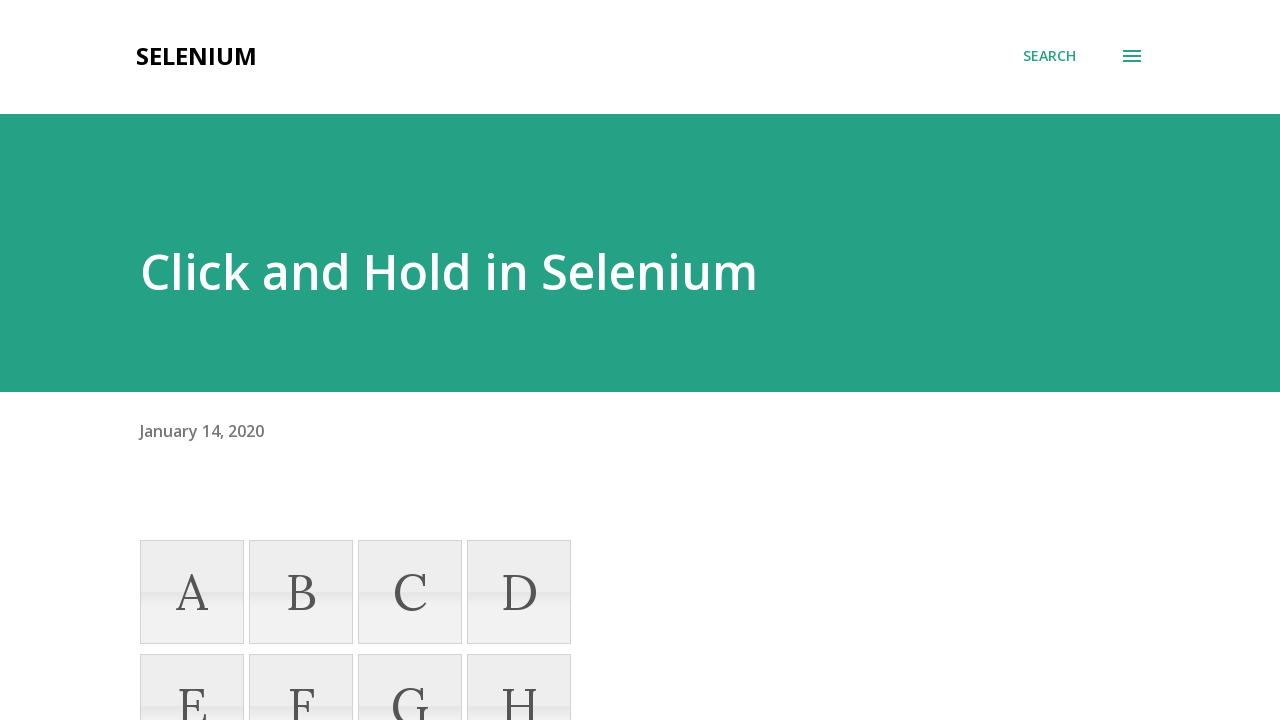

Dragged item C to item A's position for sorting at (192, 592)
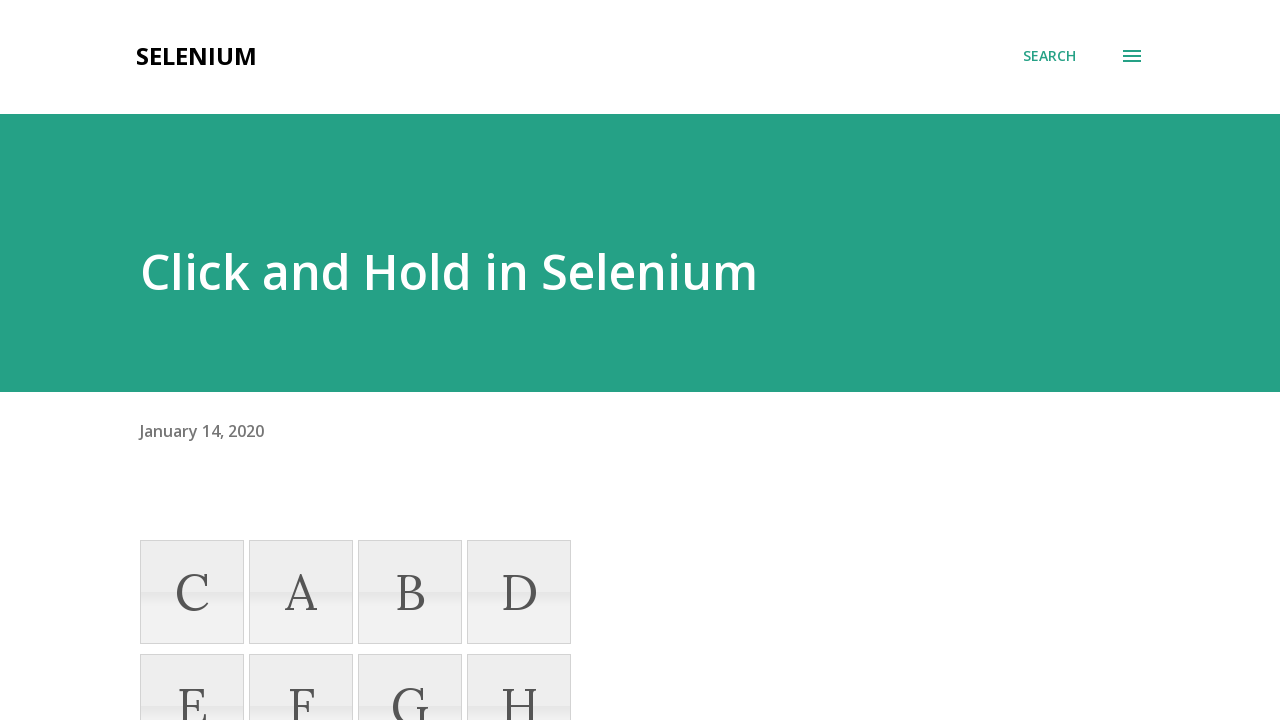

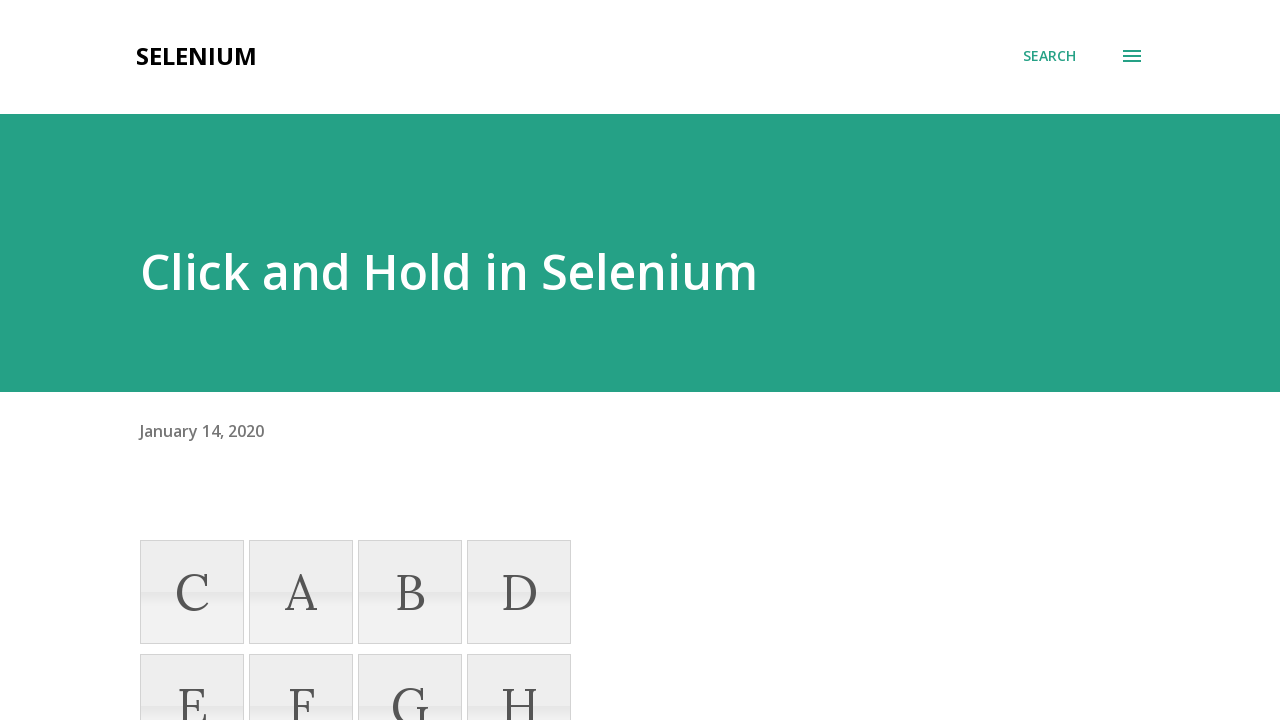